Tests drag and drop functionality by dragging element from column A to column B using mouse actions

Starting URL: http://the-internet.herokuapp.com/drag_and_drop

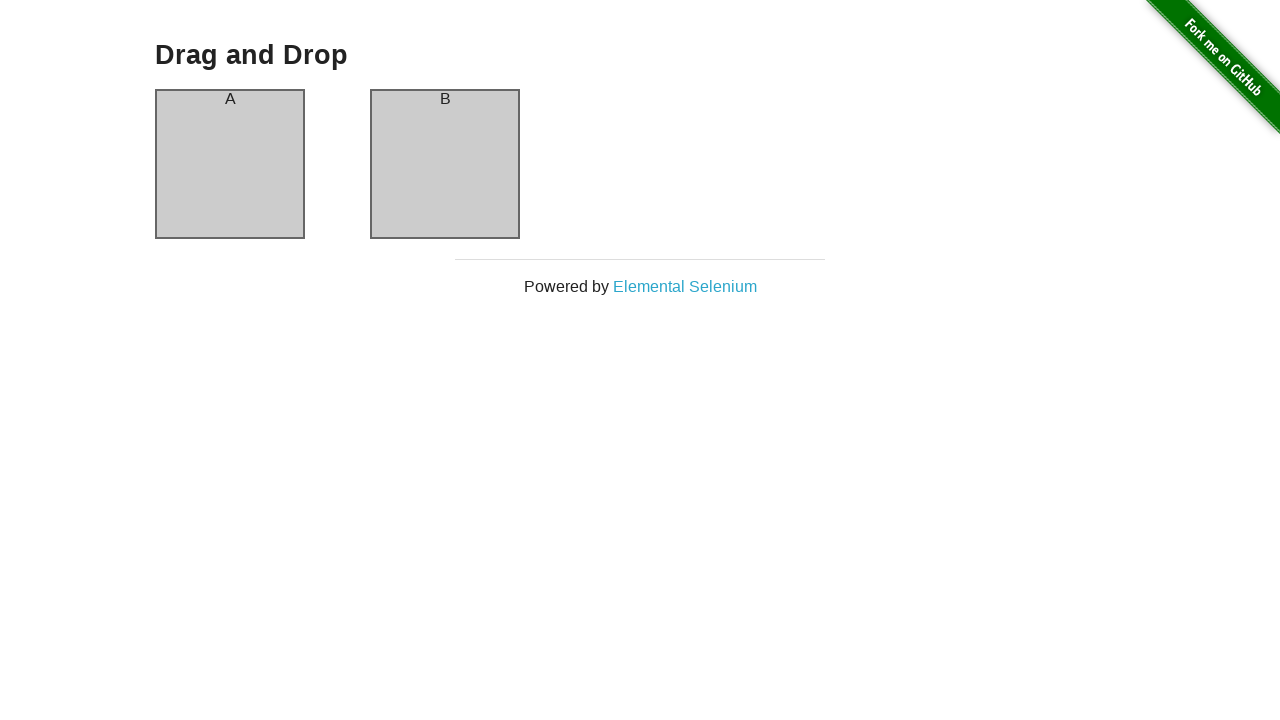

Located source element in column A
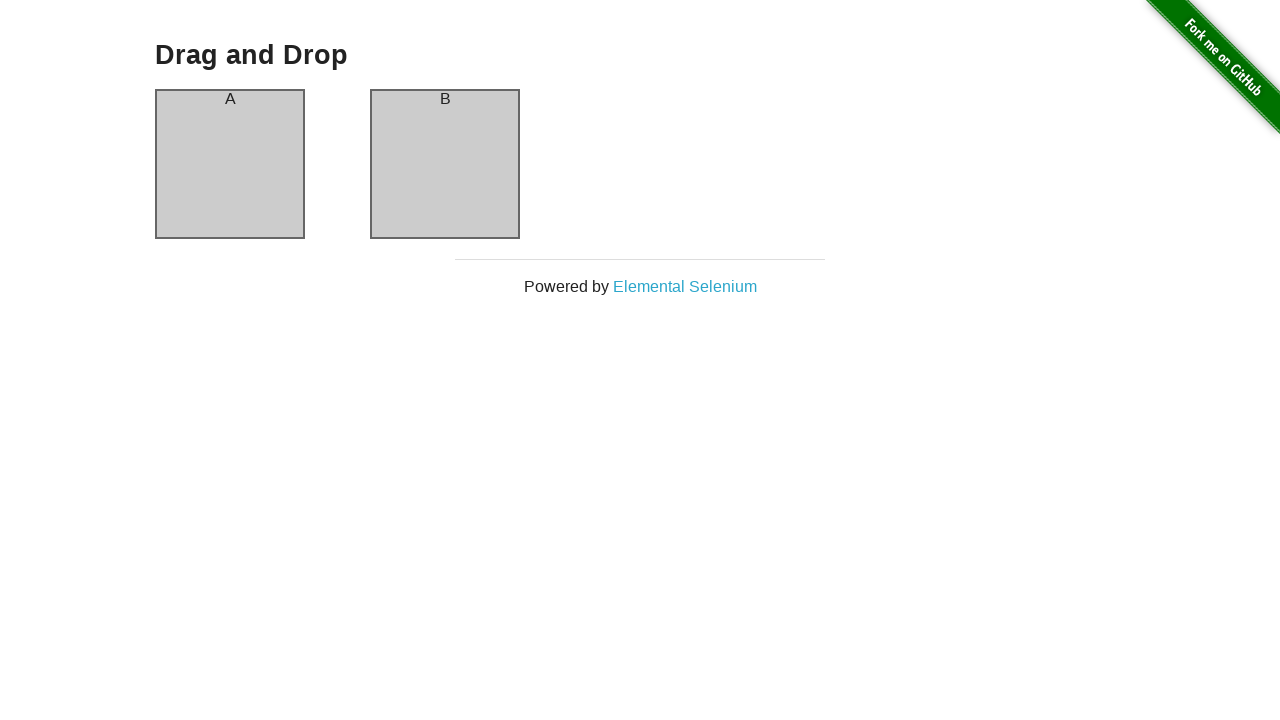

Located target element in column B
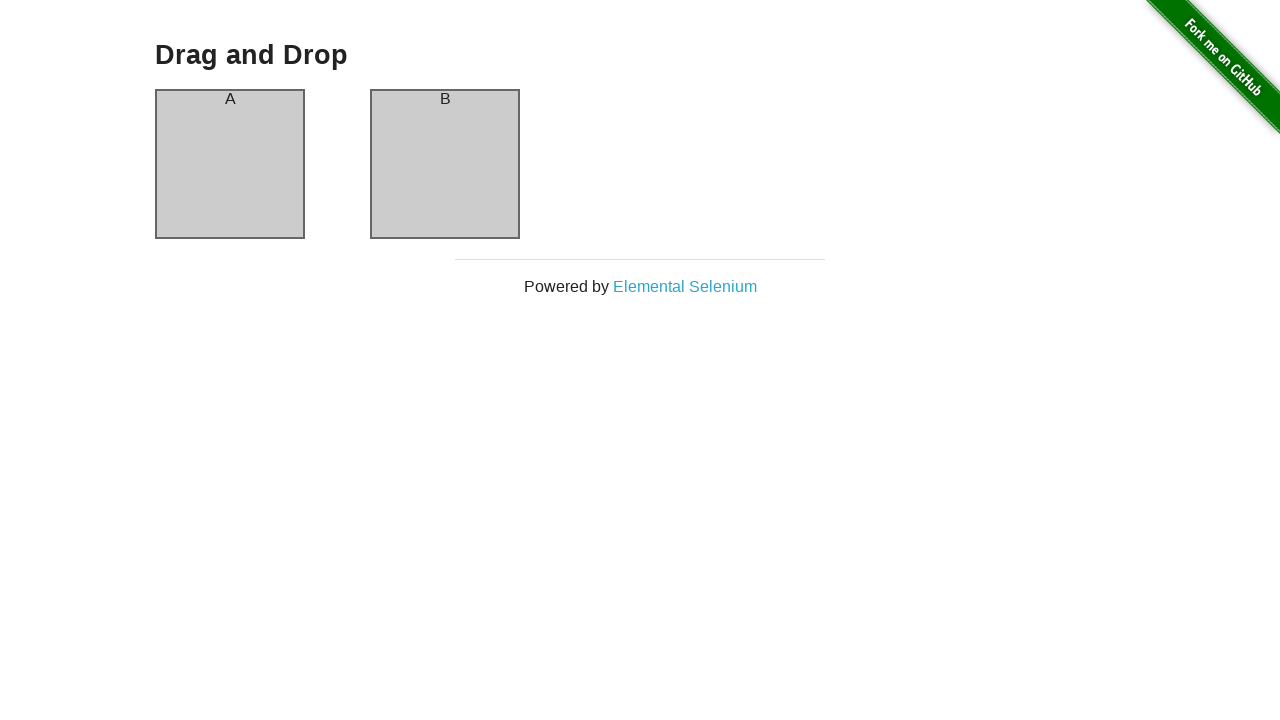

Dragged element from column A to column B at (445, 164)
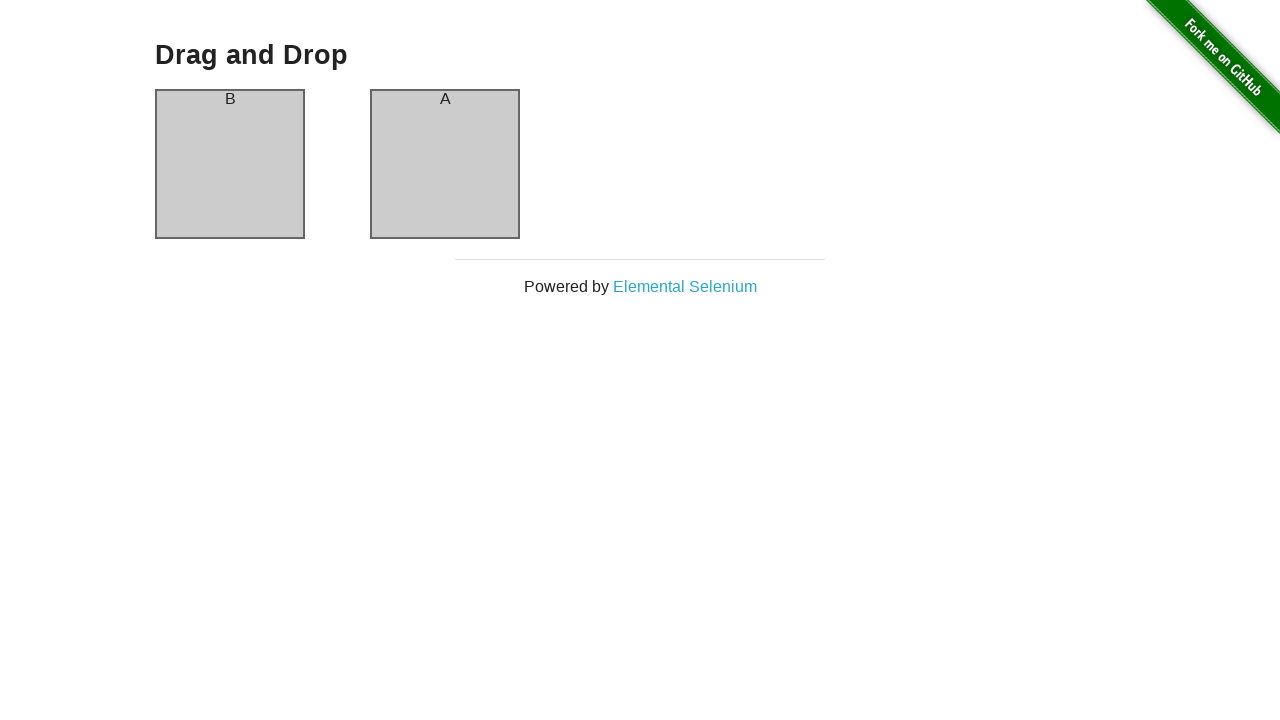

Waited 1000ms for drag and drop action to complete
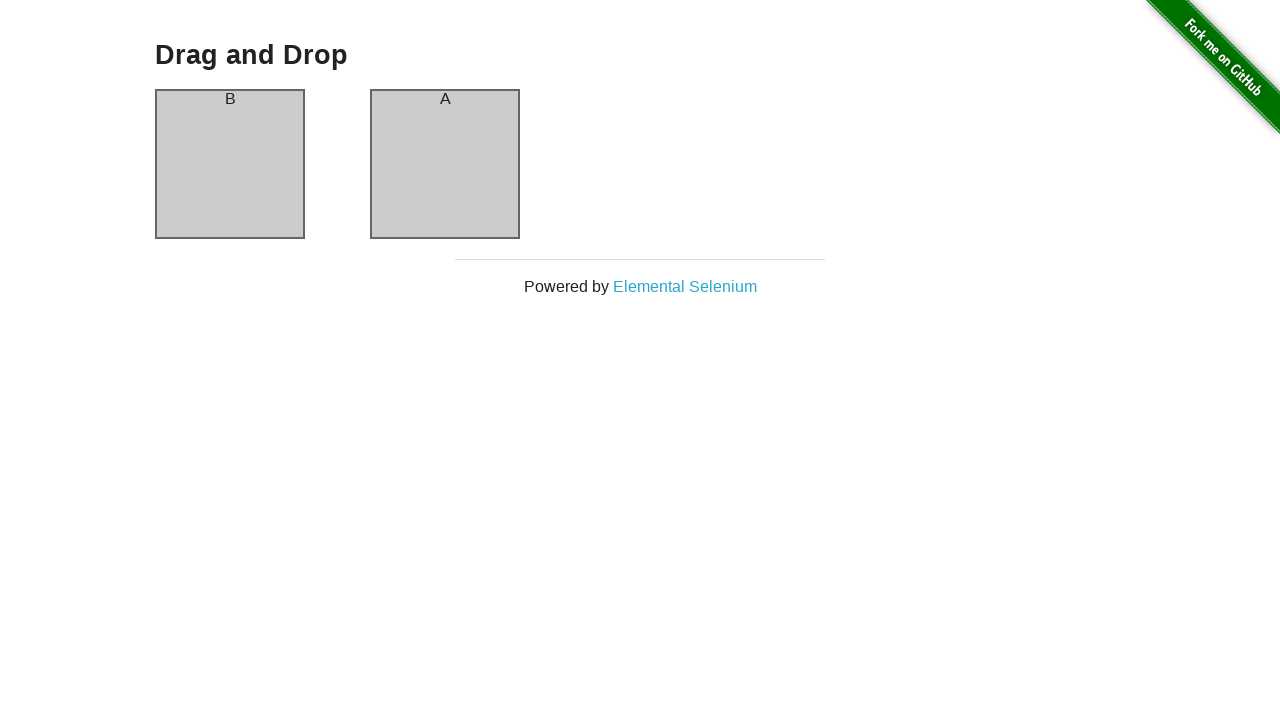

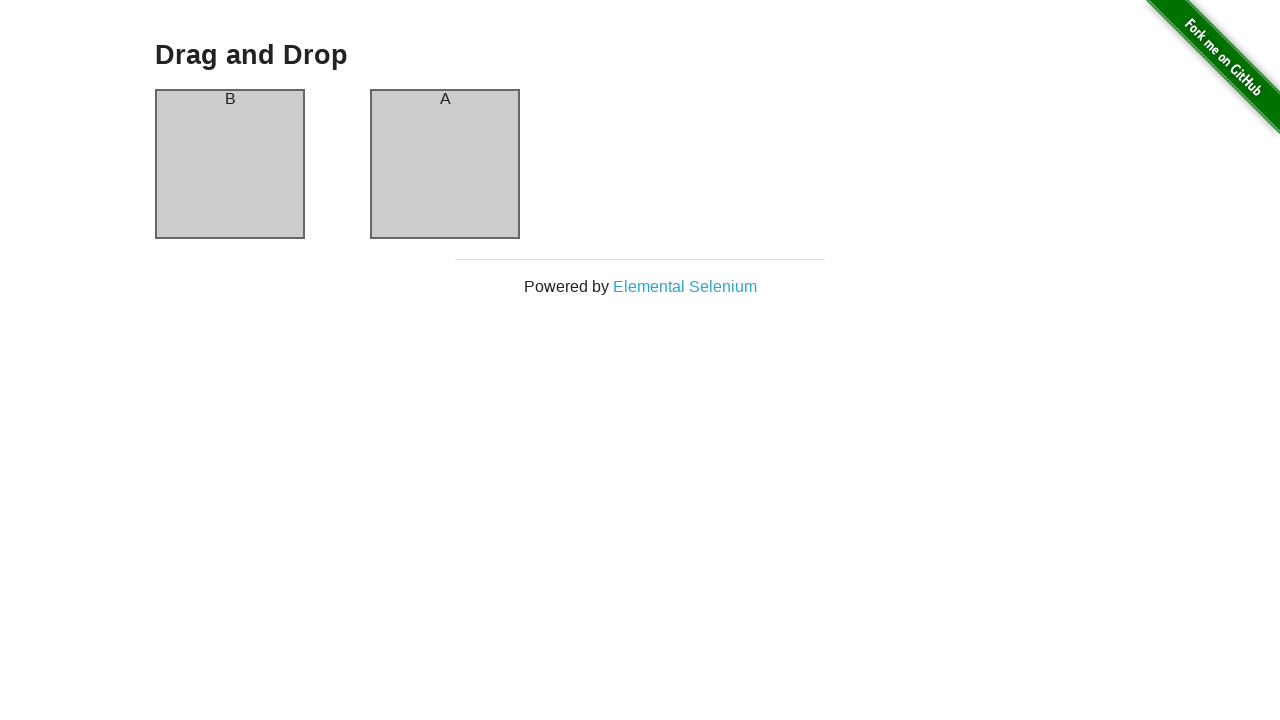